Tests multi-select dropdown functionality by selecting and deselecting options using different methods (index and value)

Starting URL: https://demoqa.com/select-menu

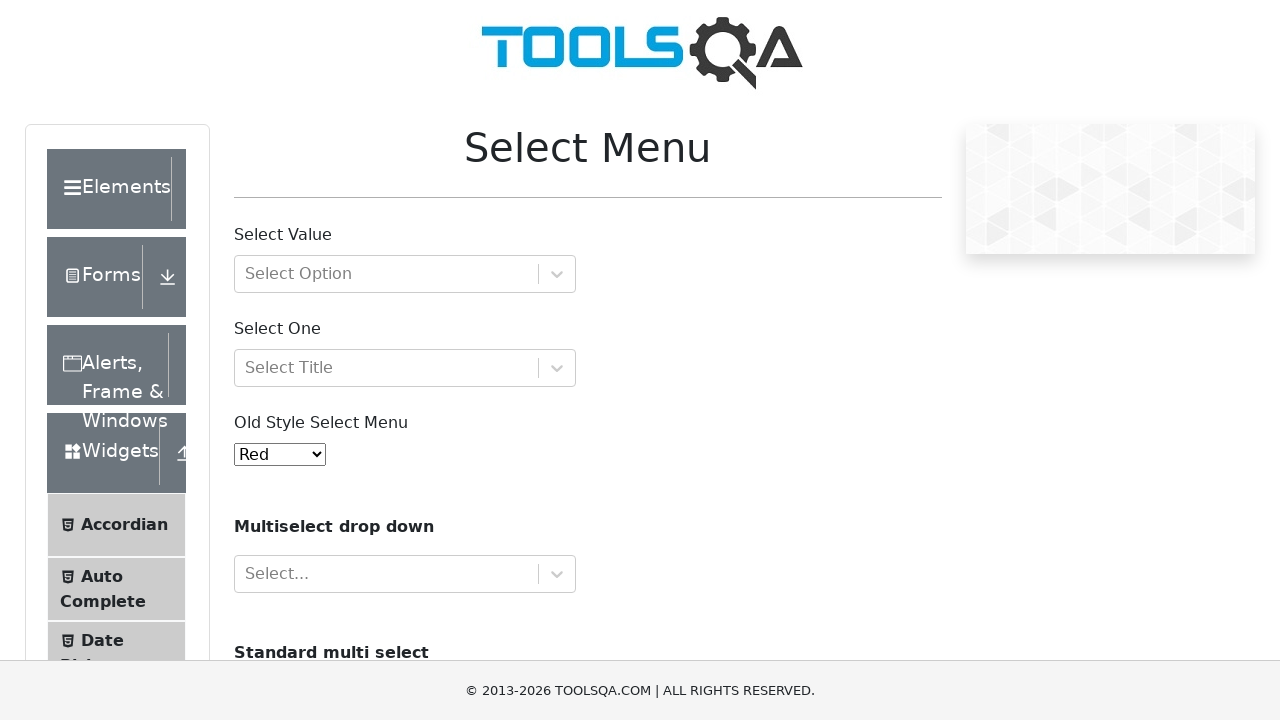

Located multi-select dropdown element with id 'cars'
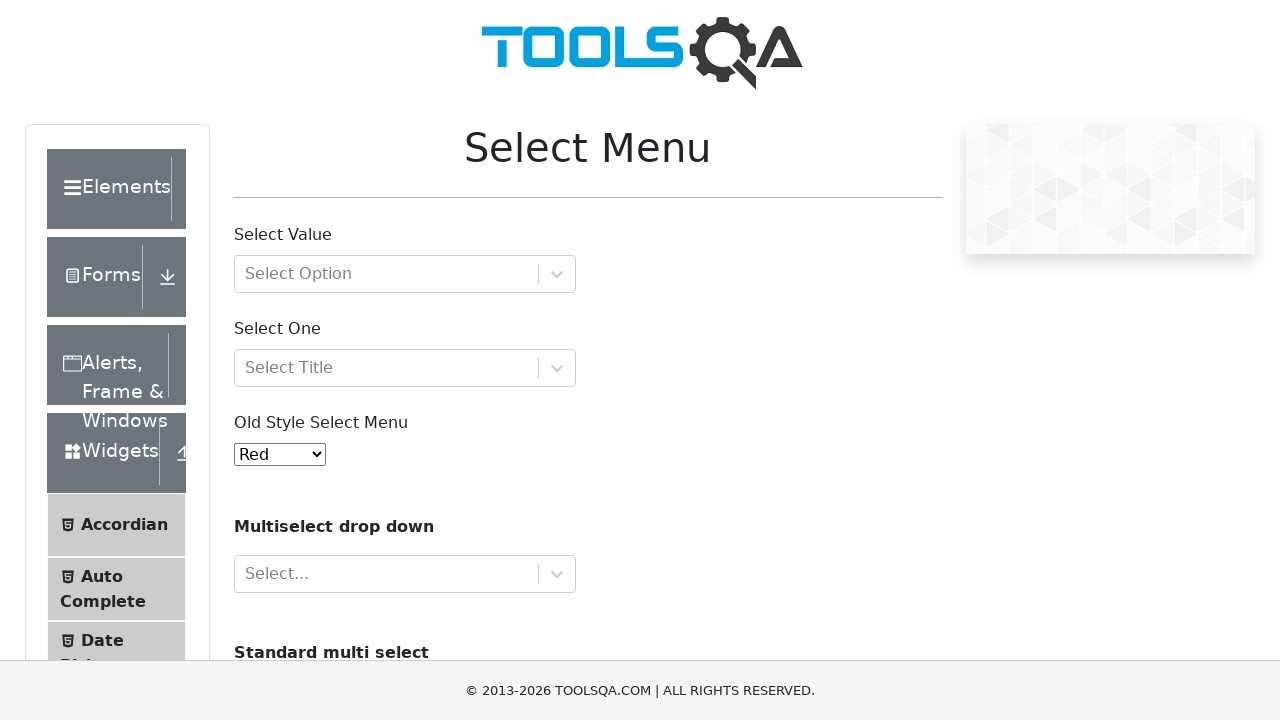

Selected 'Opel' option using index 2 on #cars
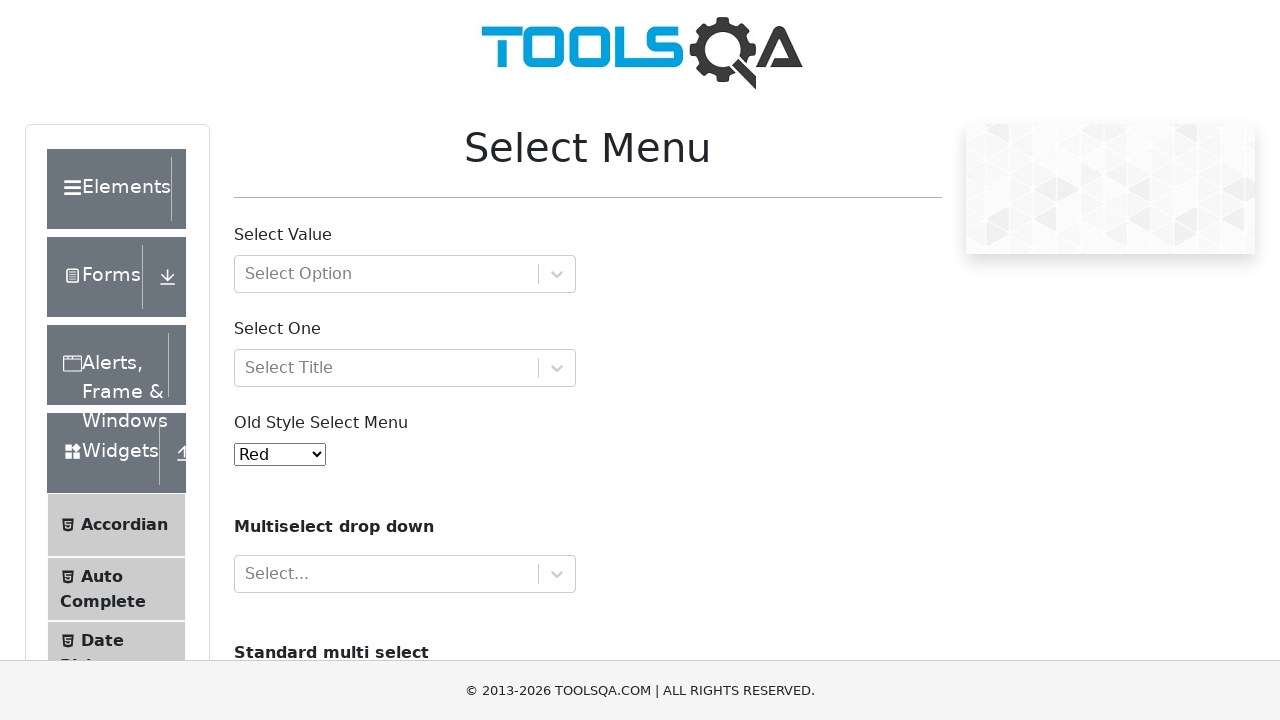

Pressed Control key down to prepare for deselection
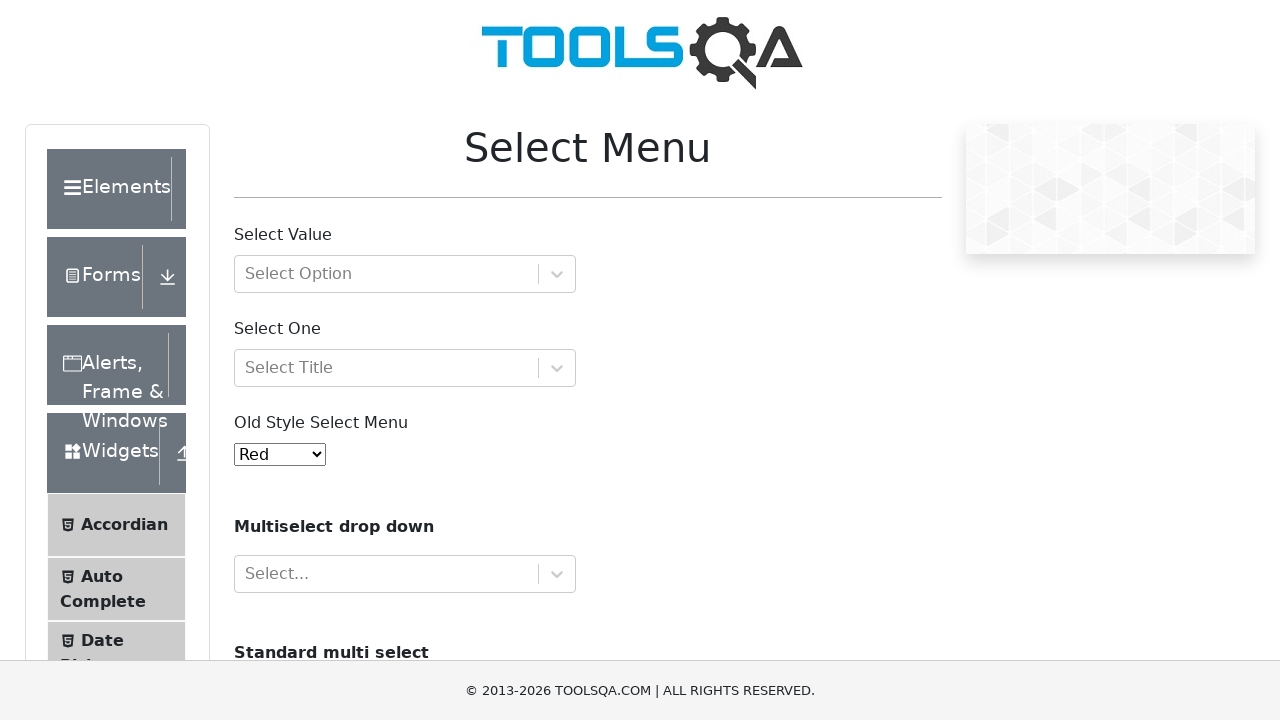

Clicked 'Opel' option at index 2 while holding Control to deselect at (258, 360) on #cars option >> nth=2
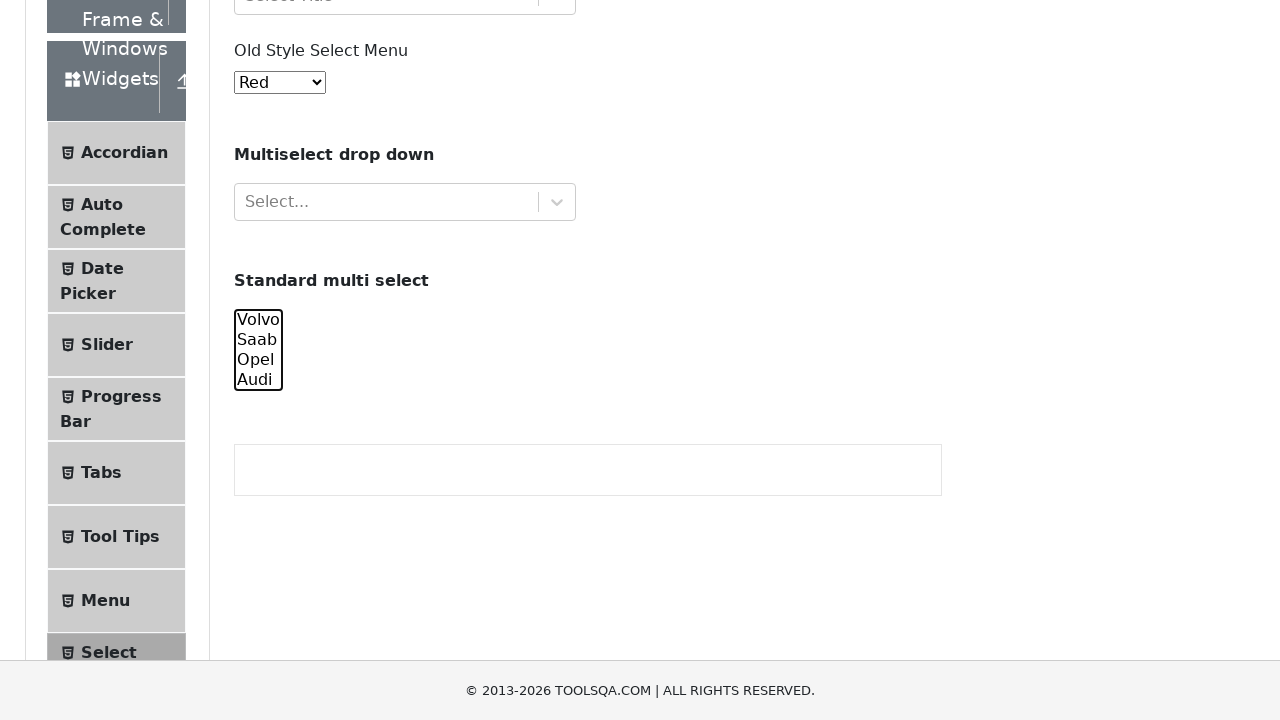

Released Control key after deselection
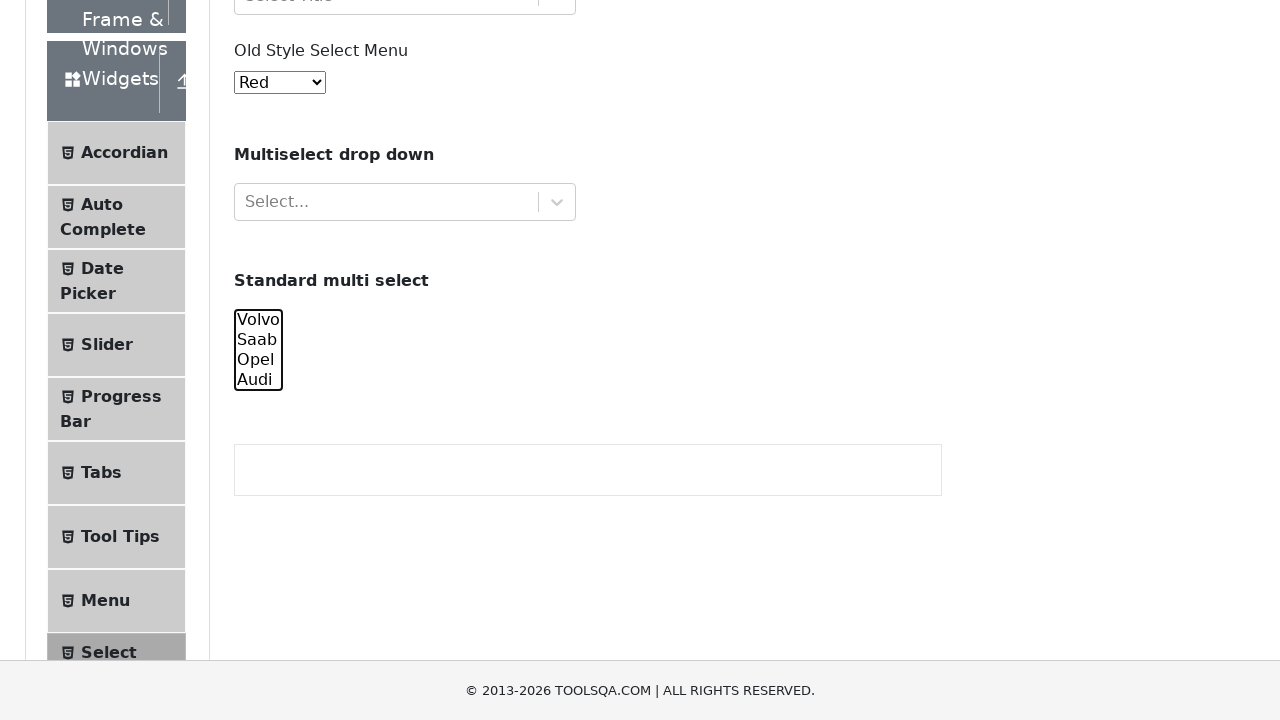

Selected 'Saab' option using value 'saab' on #cars
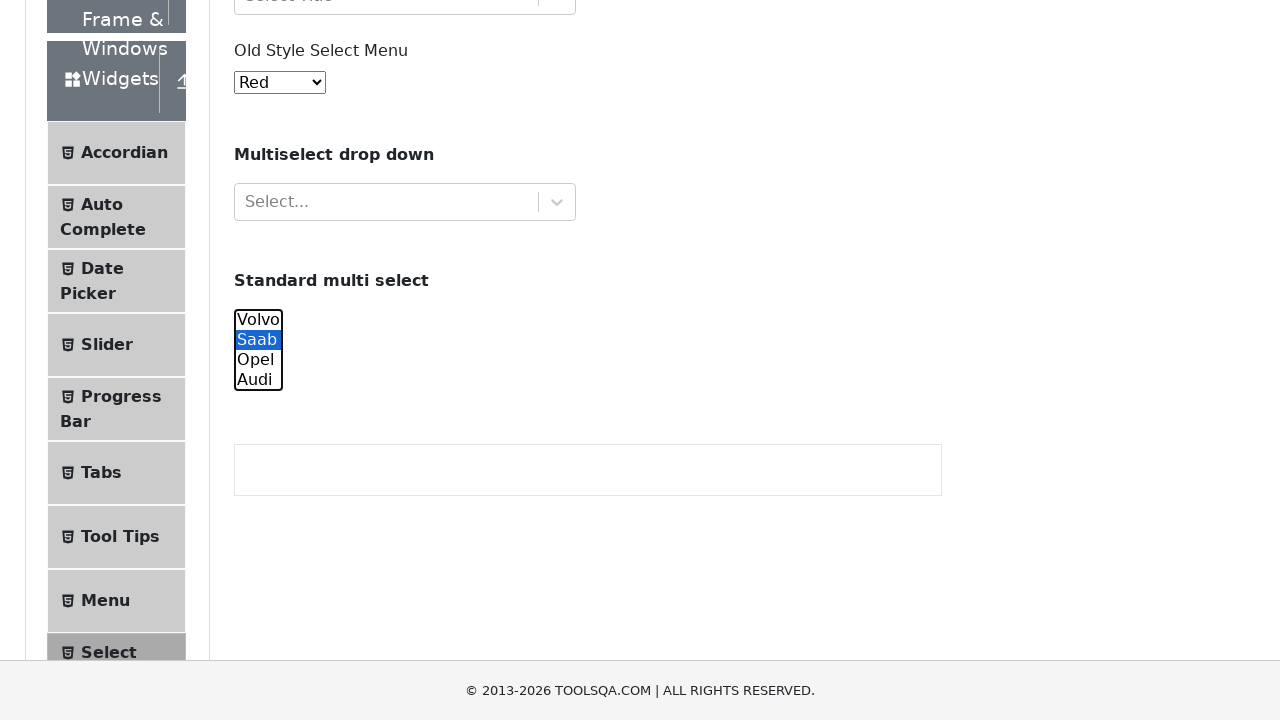

Pressed Control key down to prepare for deselection
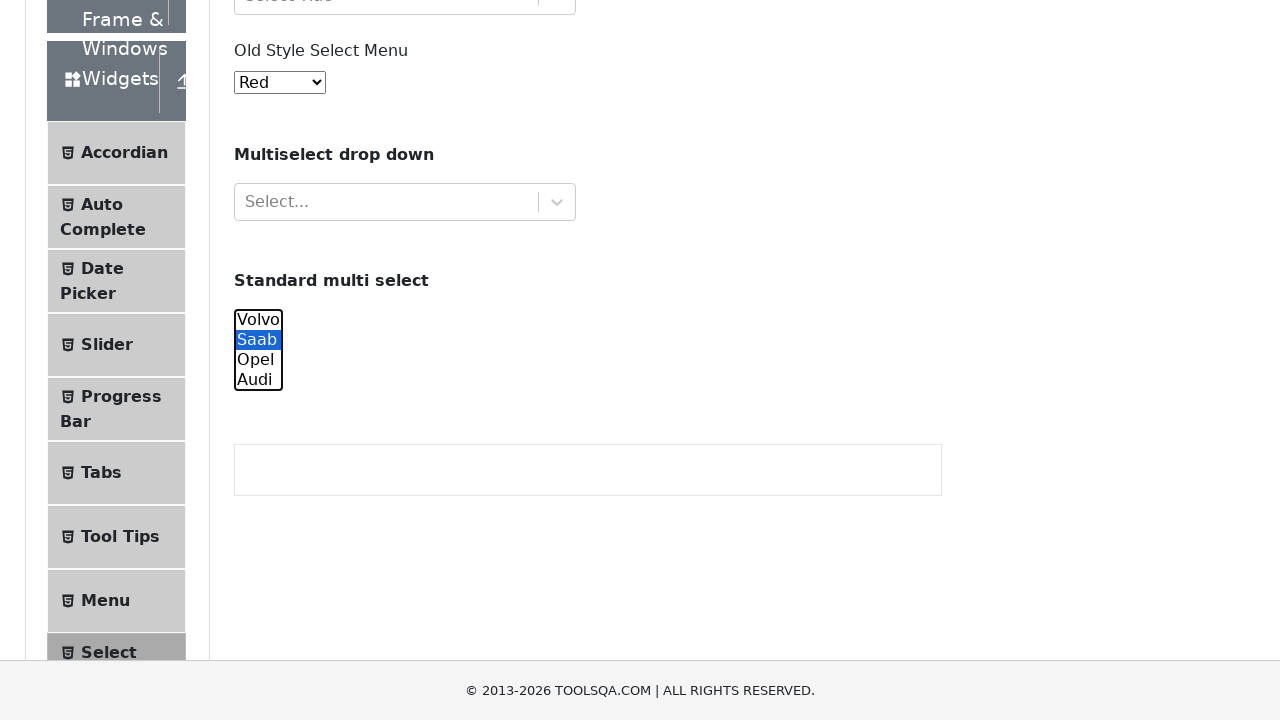

Clicked 'Saab' option with value 'saab' while holding Control to deselect at (258, 340) on #cars option[value='saab']
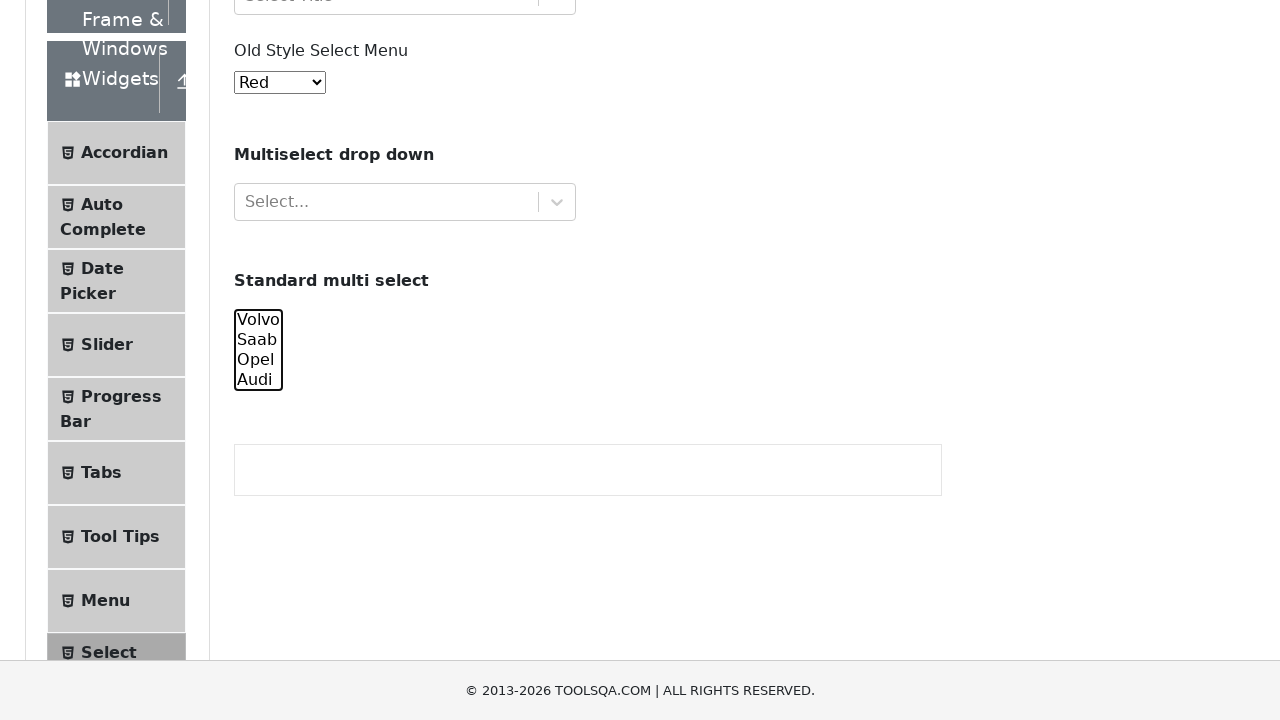

Released Control key after deselection
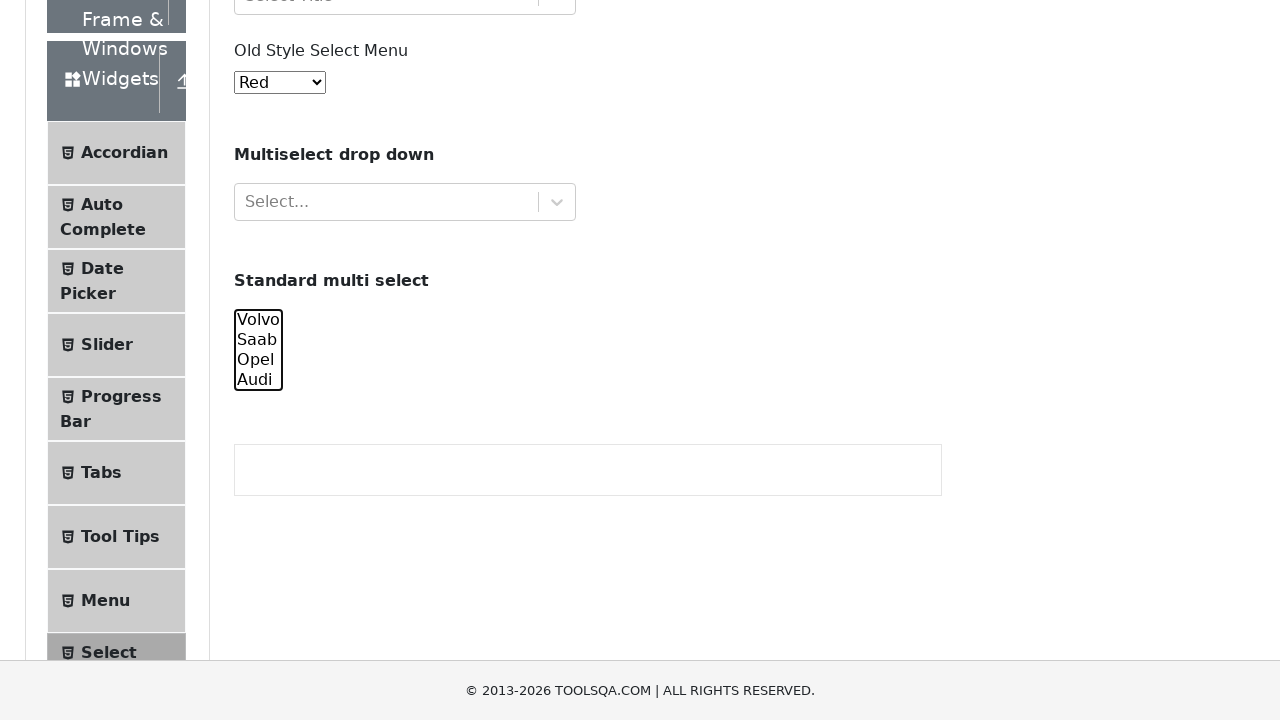

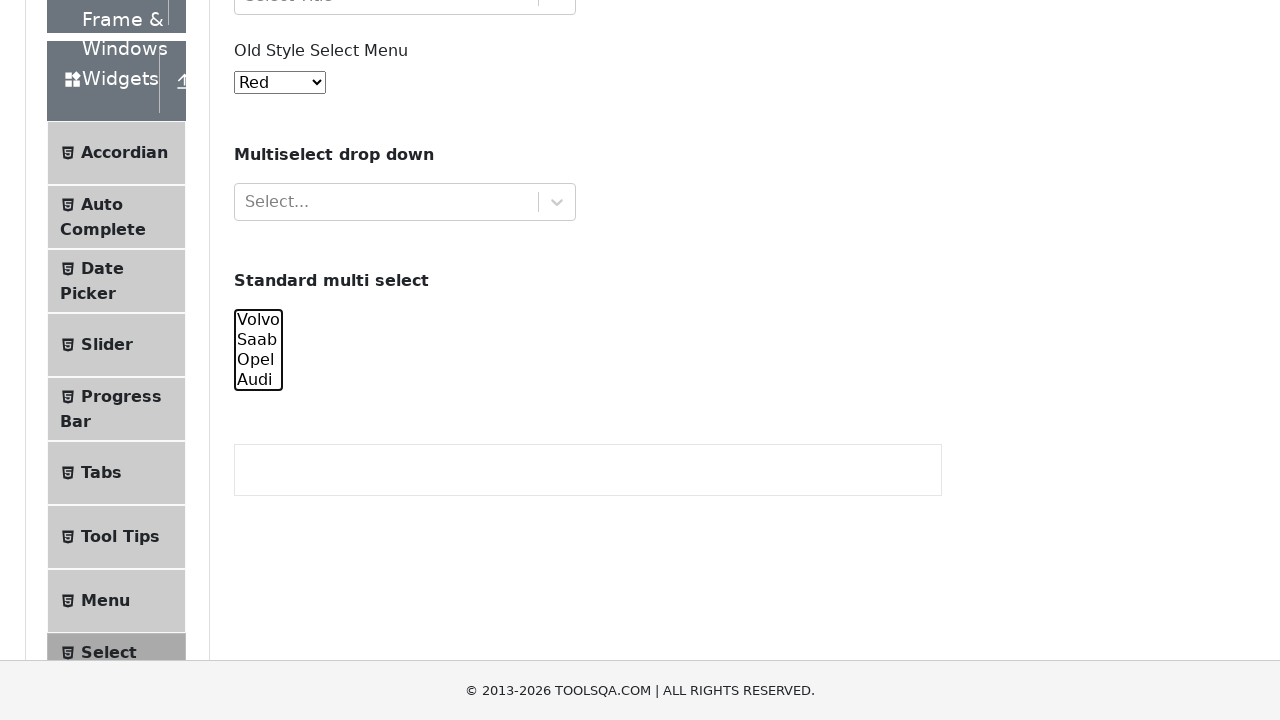